Navigates to a Taiwanese school website (New Taipei Senior High School) and waits for the main content list elements to load, verifying the page structure is present.

Starting URL: https://www.ntsh.ntpc.edu.tw/

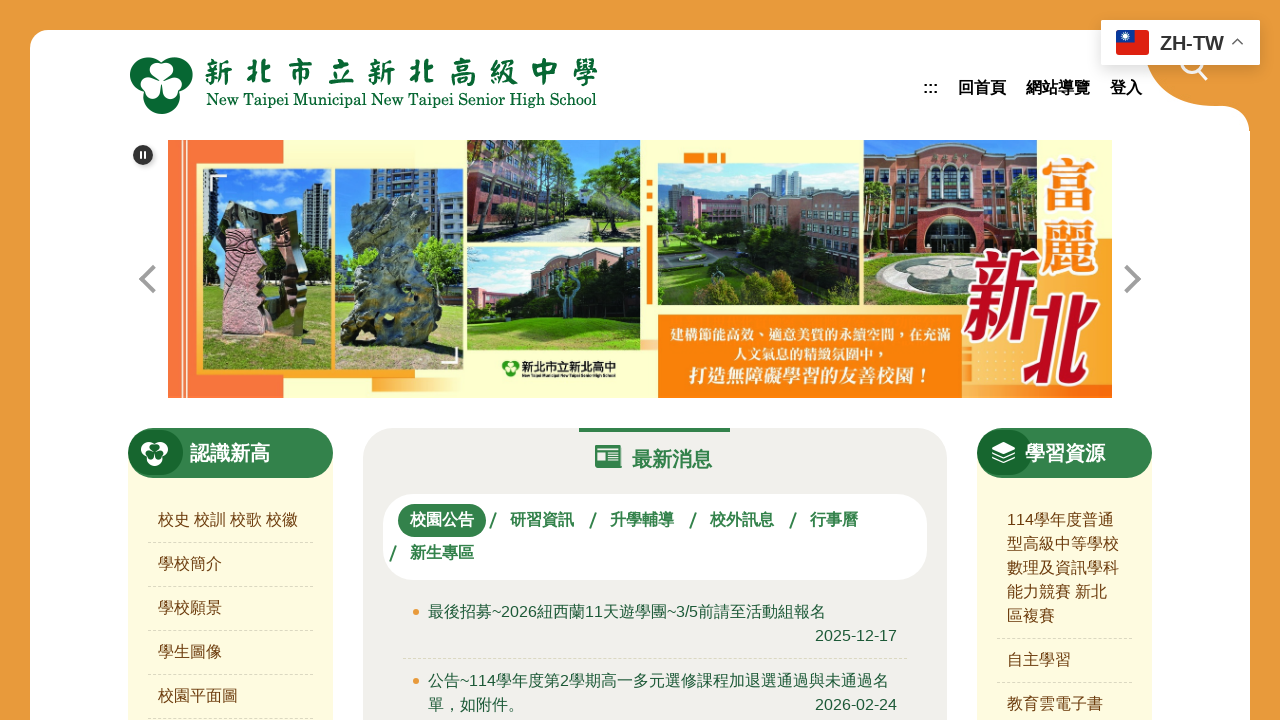

Waited for main content list elements (.row.listBS) to load
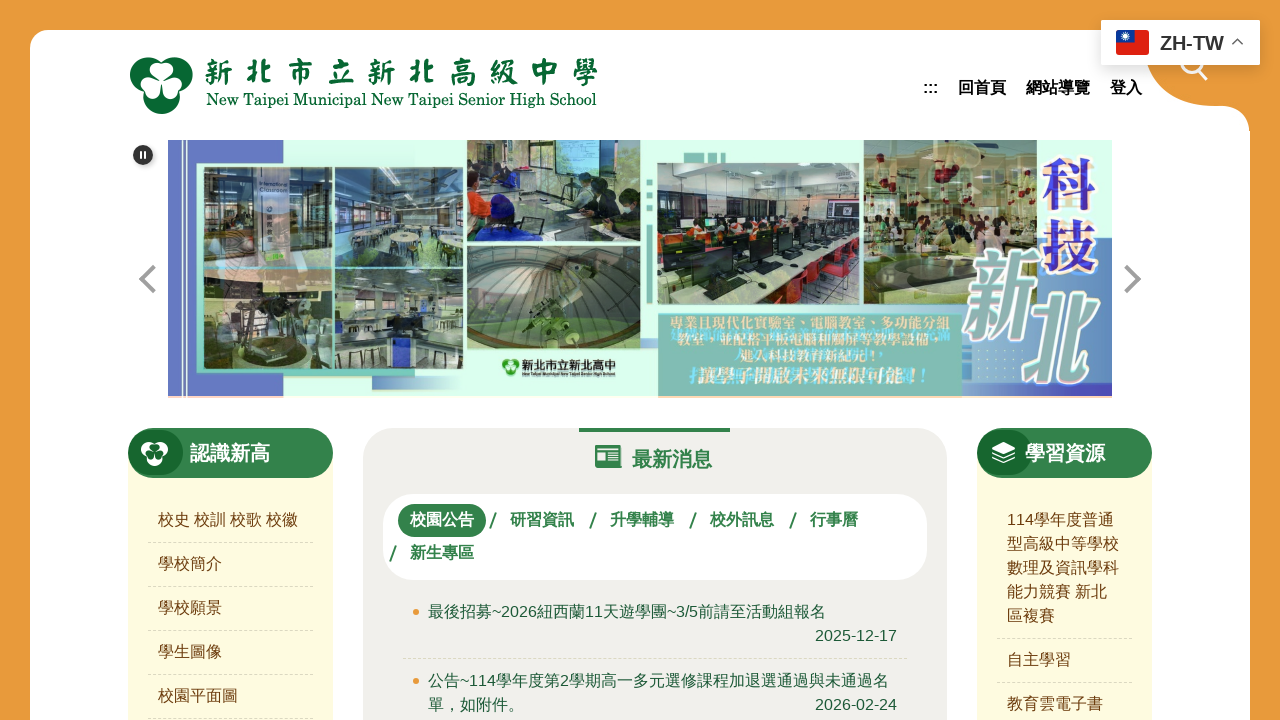

Located main content list elements on the page
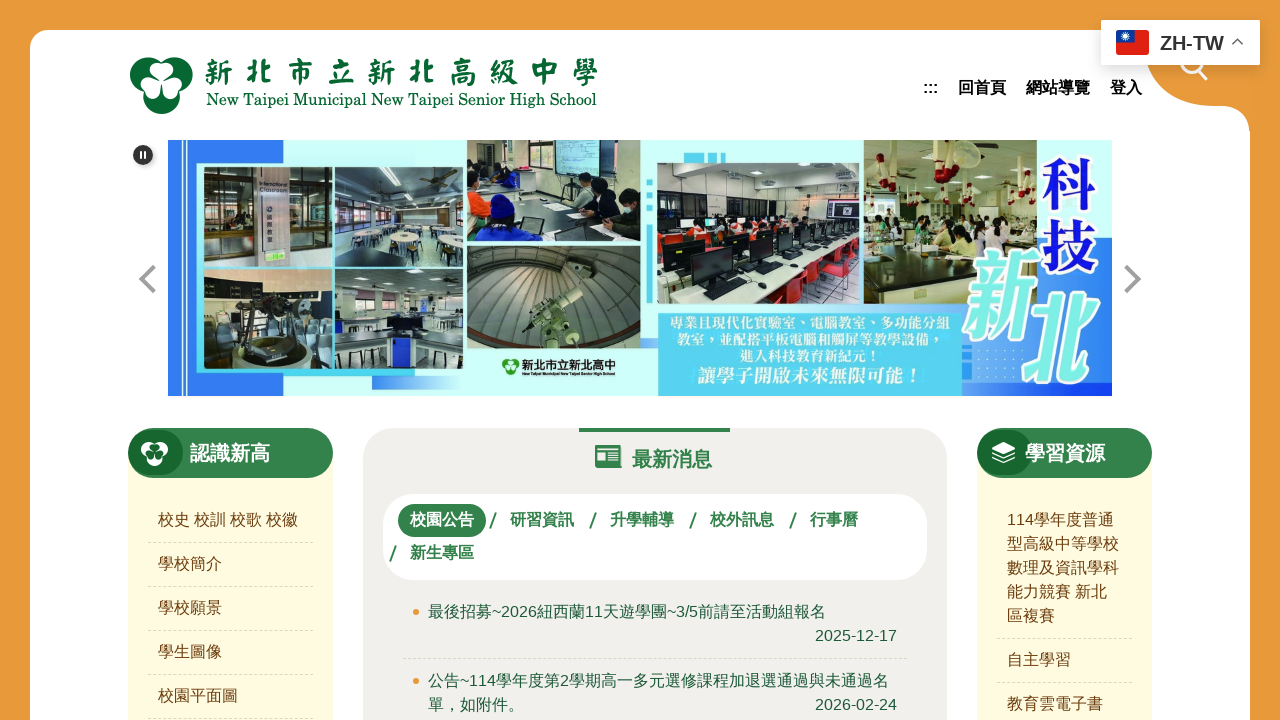

Verified first content element is visible on the page
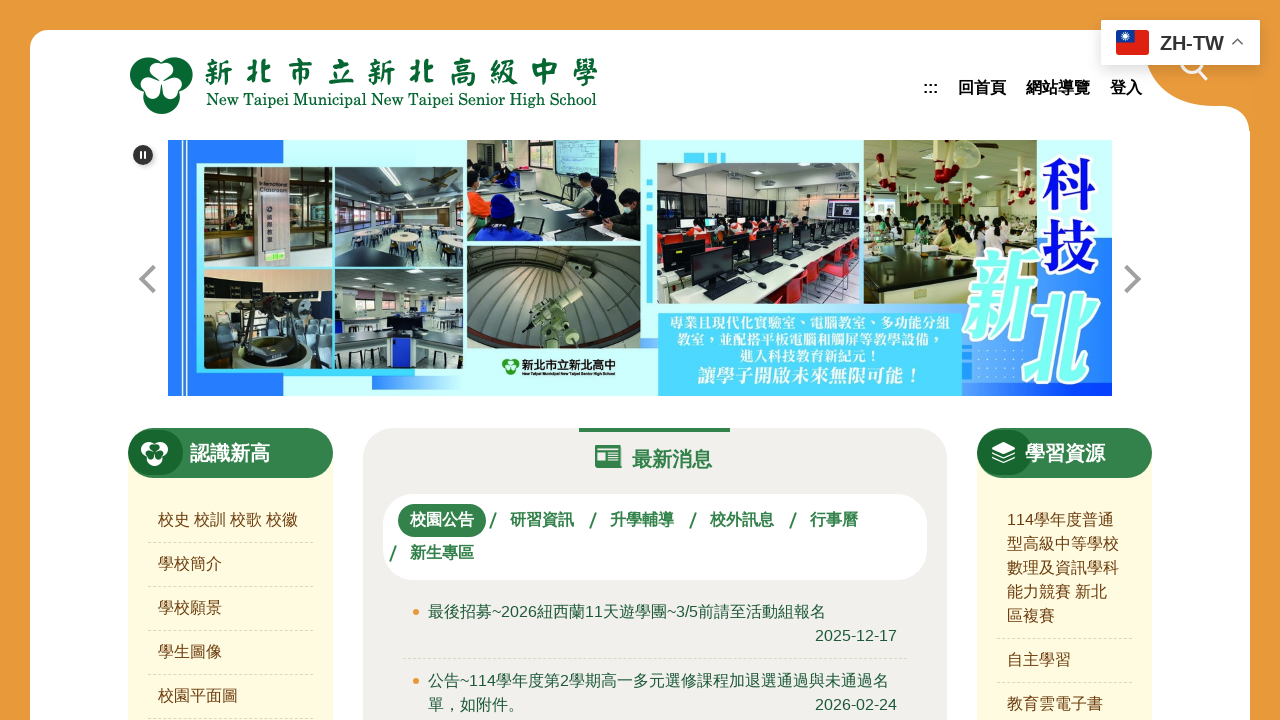

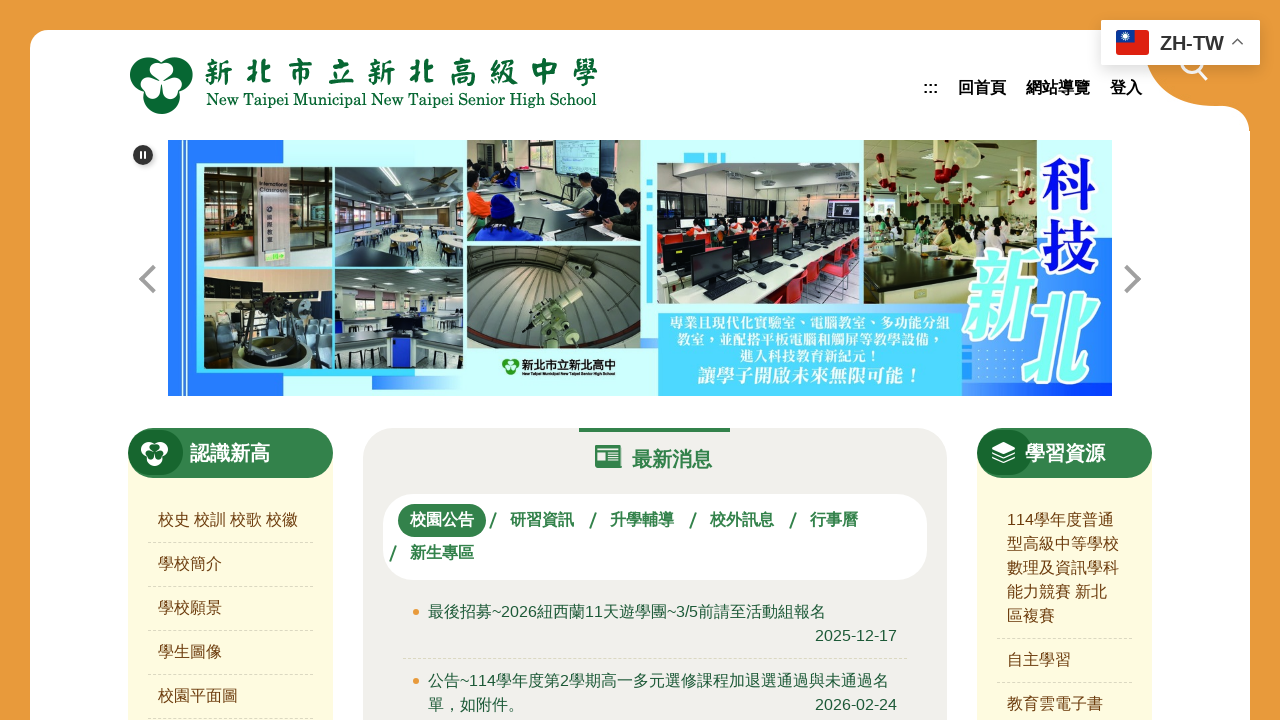